Navigates to YouTube homepage, clicks on the YouTube logo, and verifies the page title

Starting URL: https://www.youtube.com/

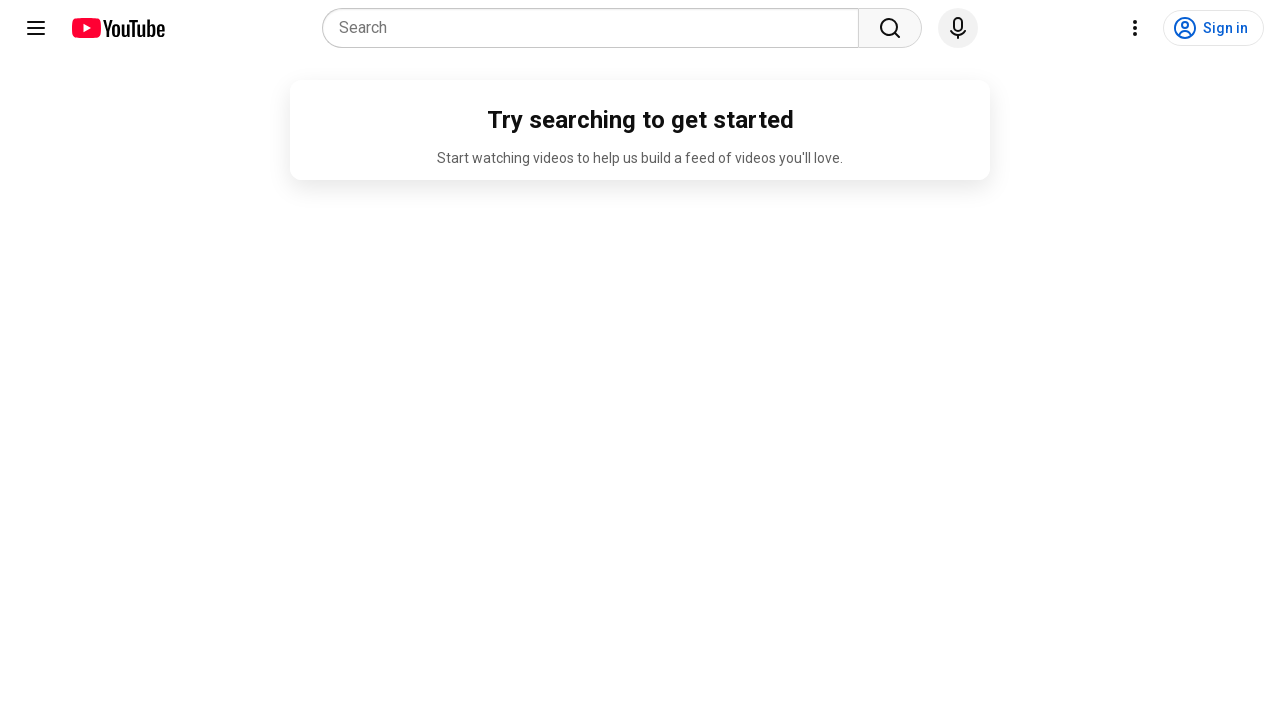

Navigated to YouTube homepage
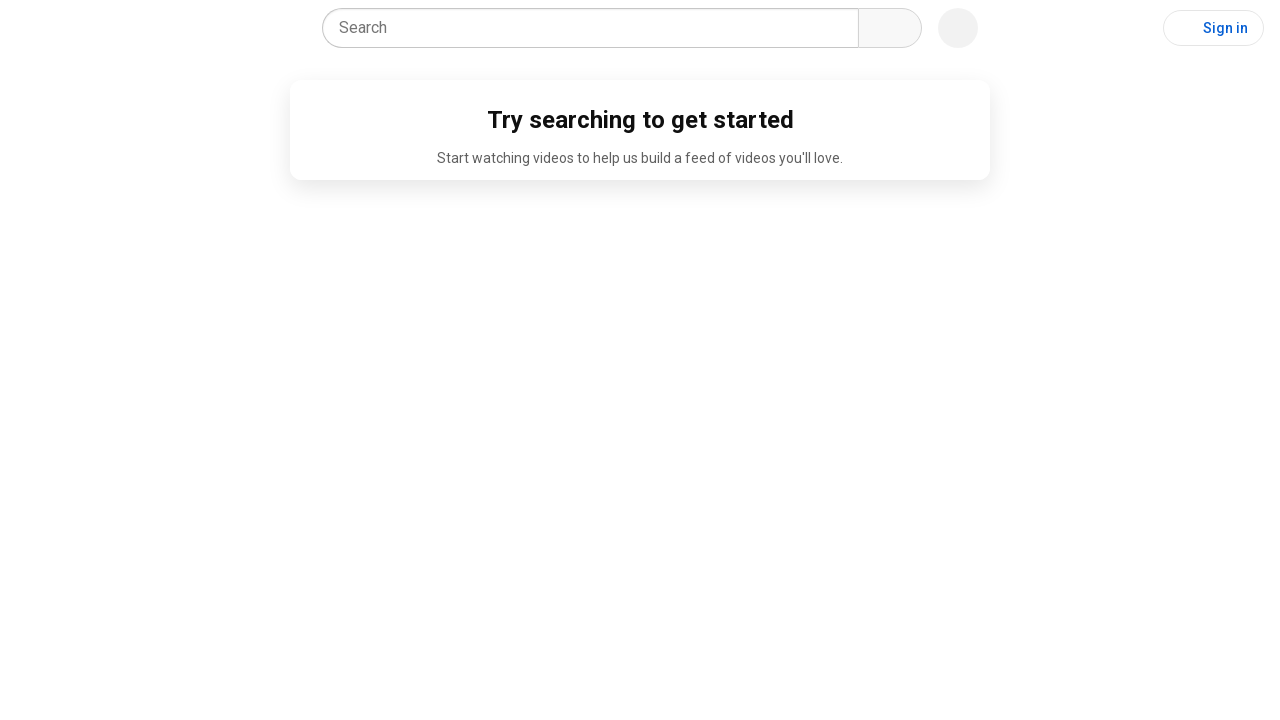

Clicked on the YouTube logo at (118, 28) on xpath=//ytd-topbar-logo-renderer[@id='logo']/a[@id='logo']
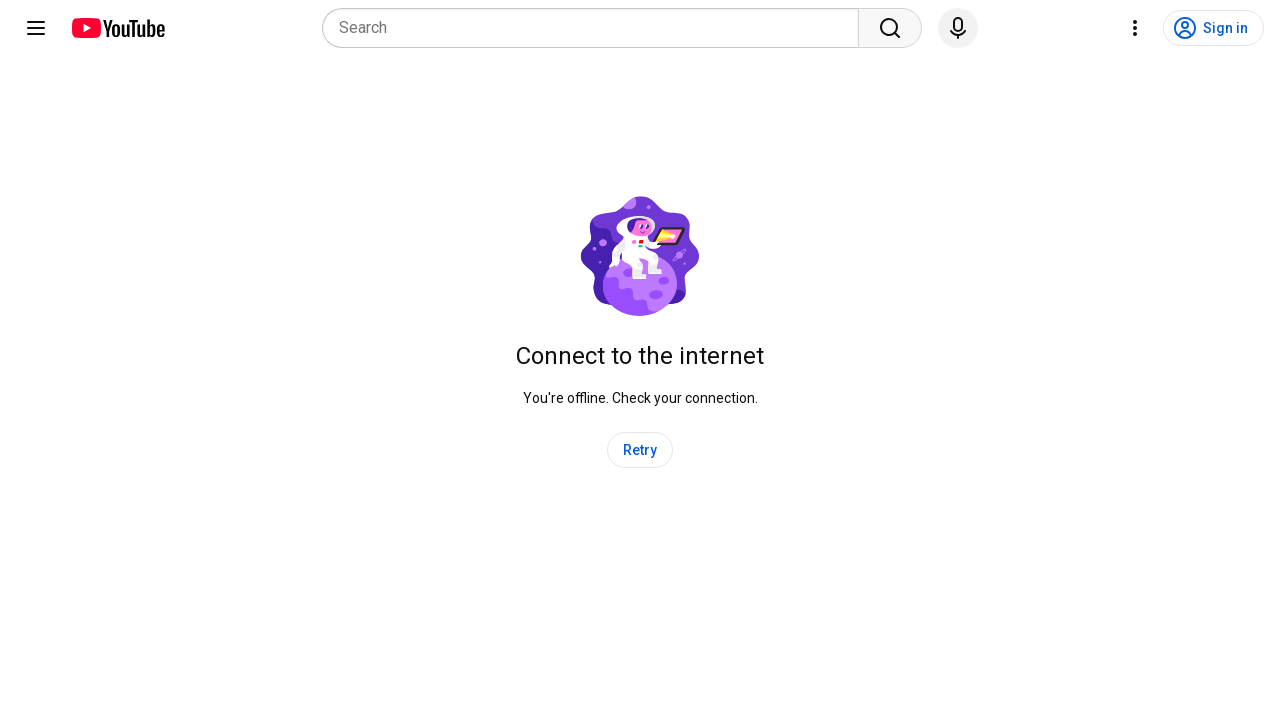

Verified page title is 'YouTube'
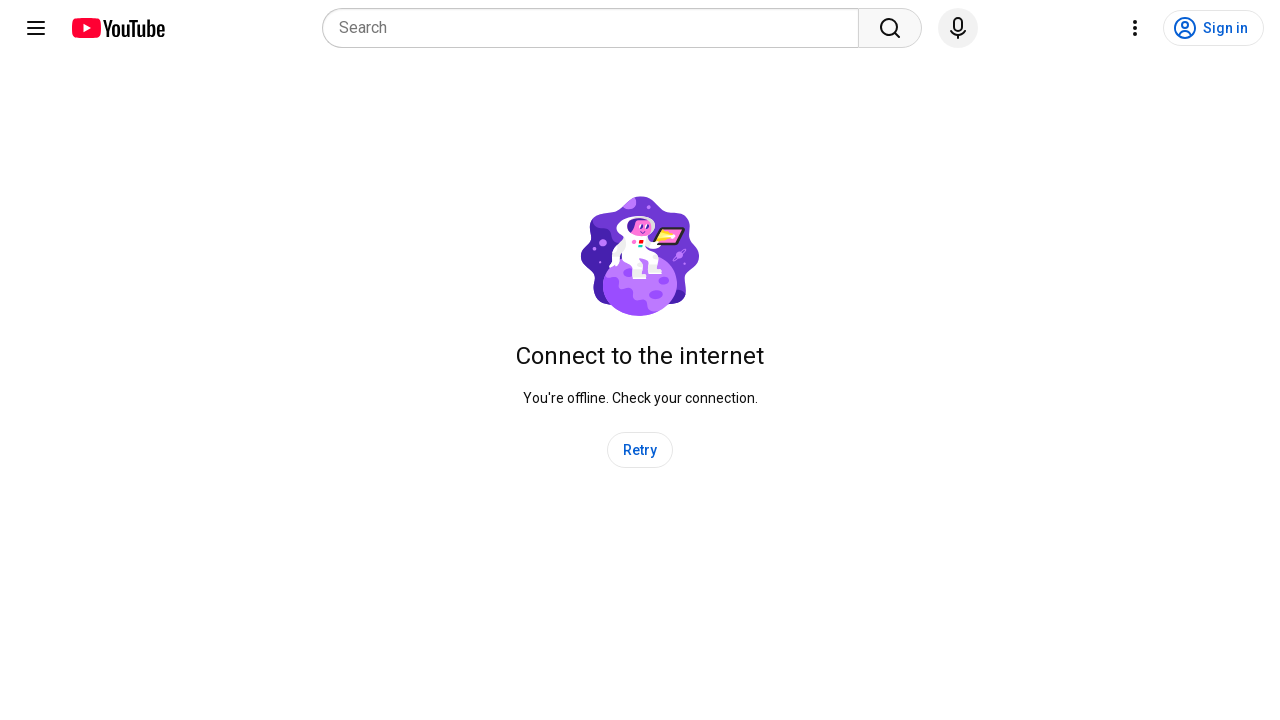

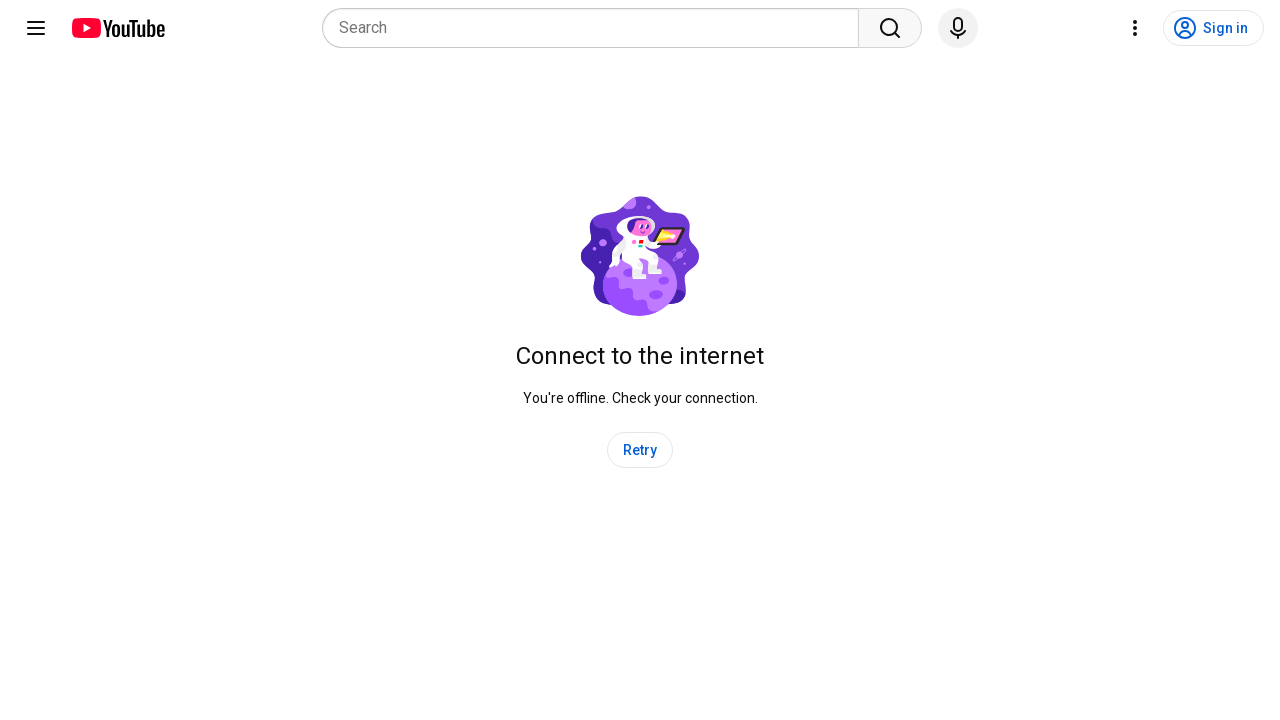